Tests opening links in new browser tabs/windows by using keyboard shortcuts (Ctrl/Cmd + Enter) on multiple links on the Heroku test app homepage

Starting URL: https://the-internet.herokuapp.com/

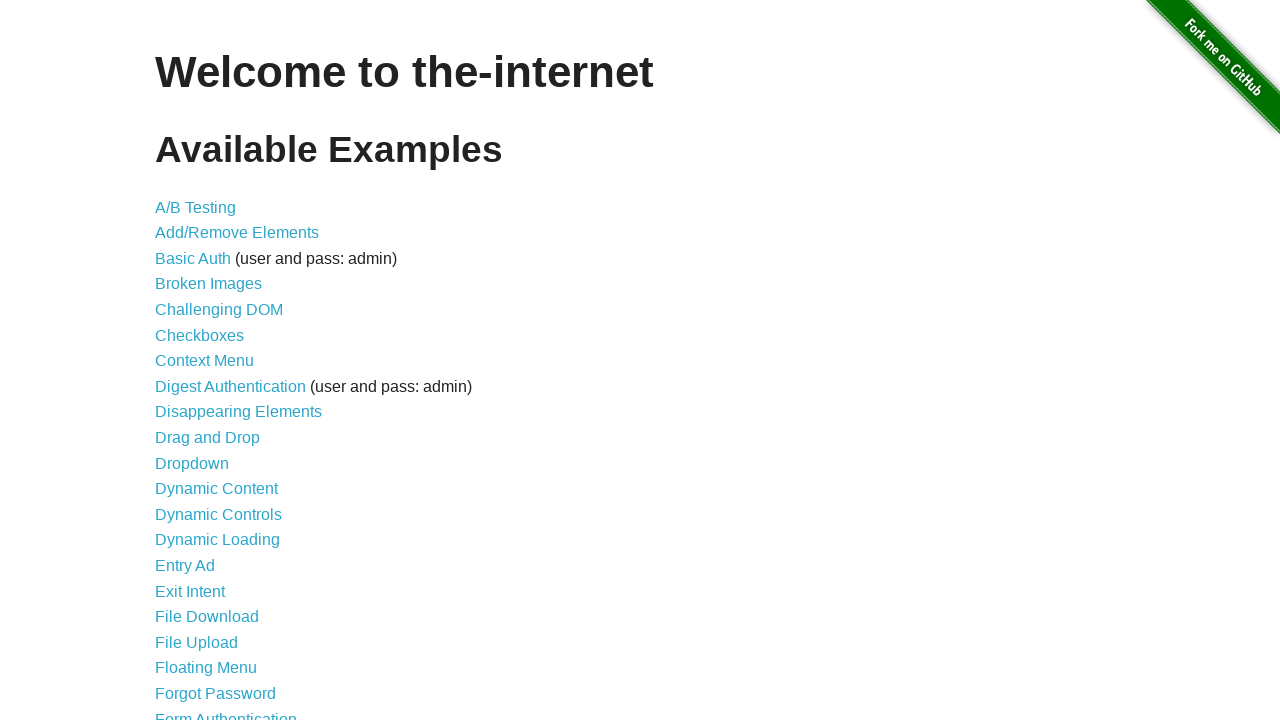

Pressed Control key down
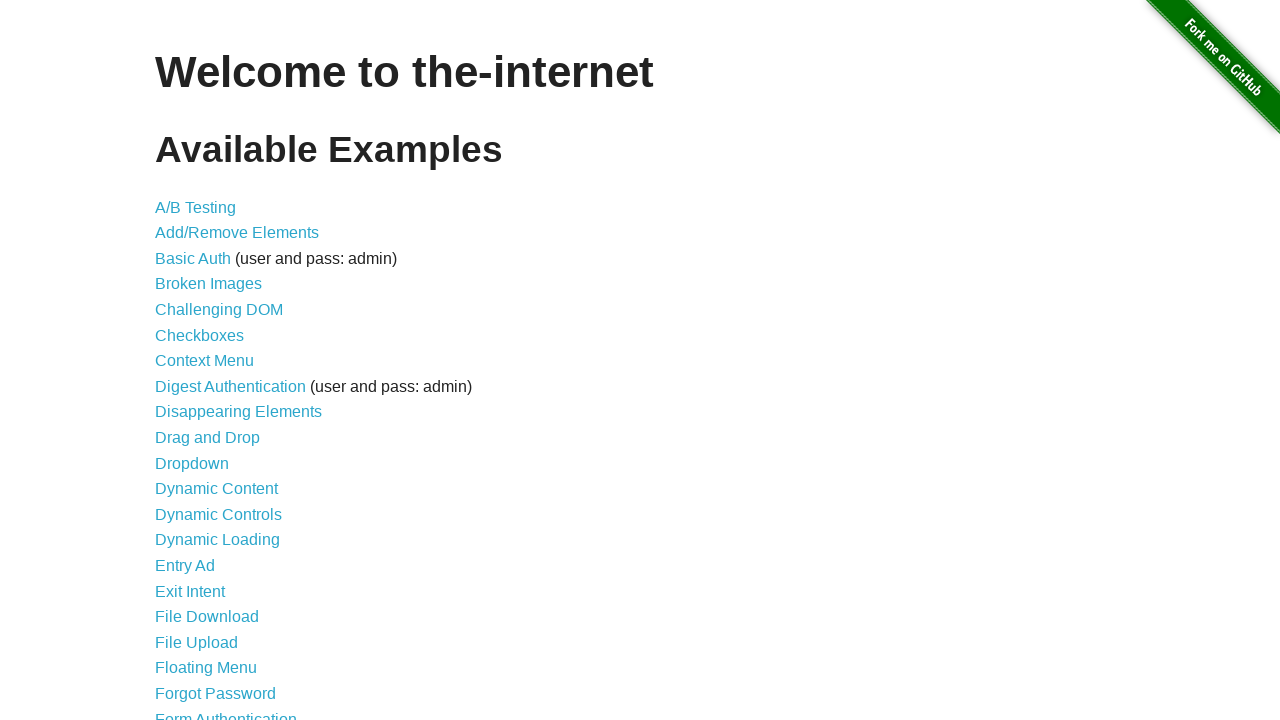

Clicked 'A/B Testing' link while holding Control at (196, 207) on text=A/B Testing
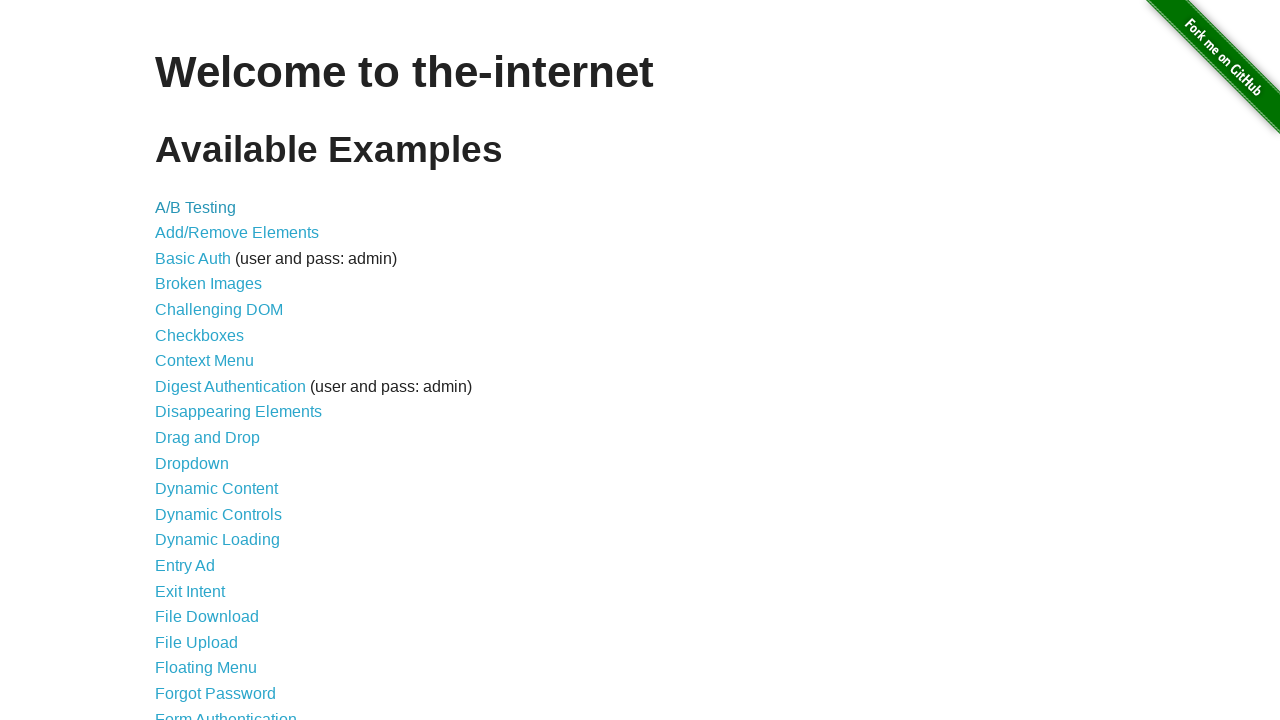

Released Control key - A/B Testing link opened in new tab
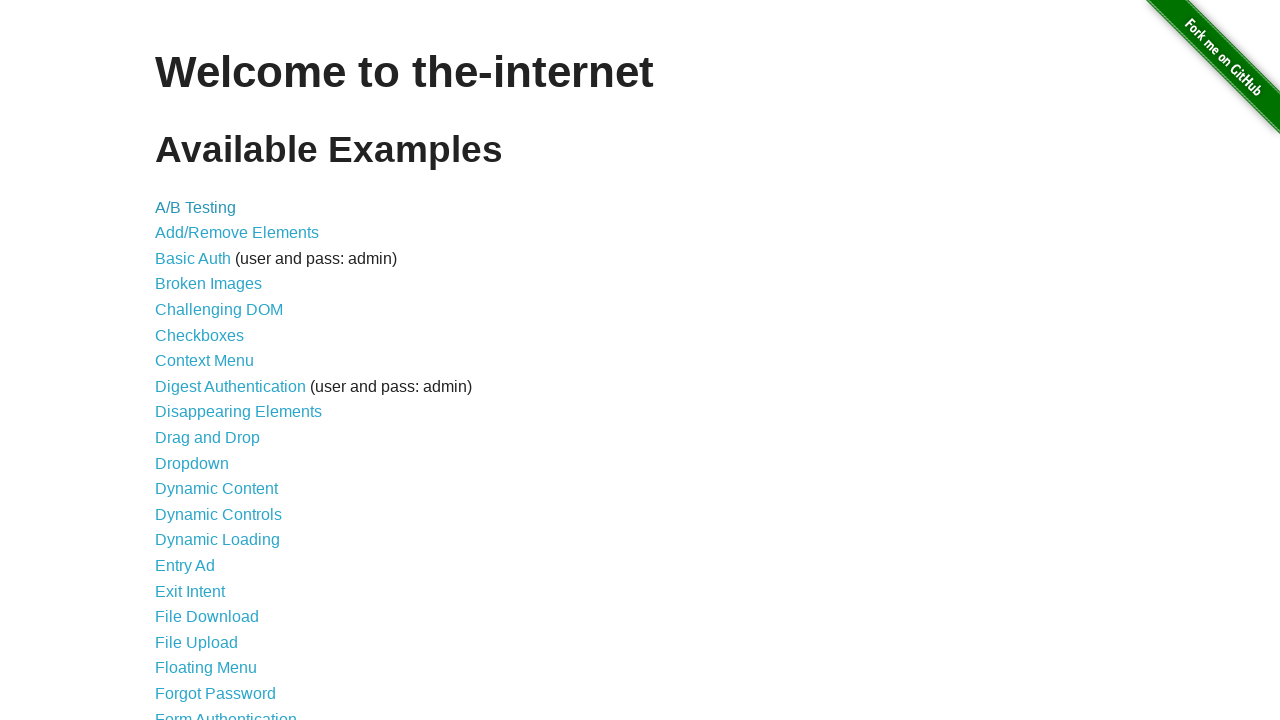

Pressed Control key down
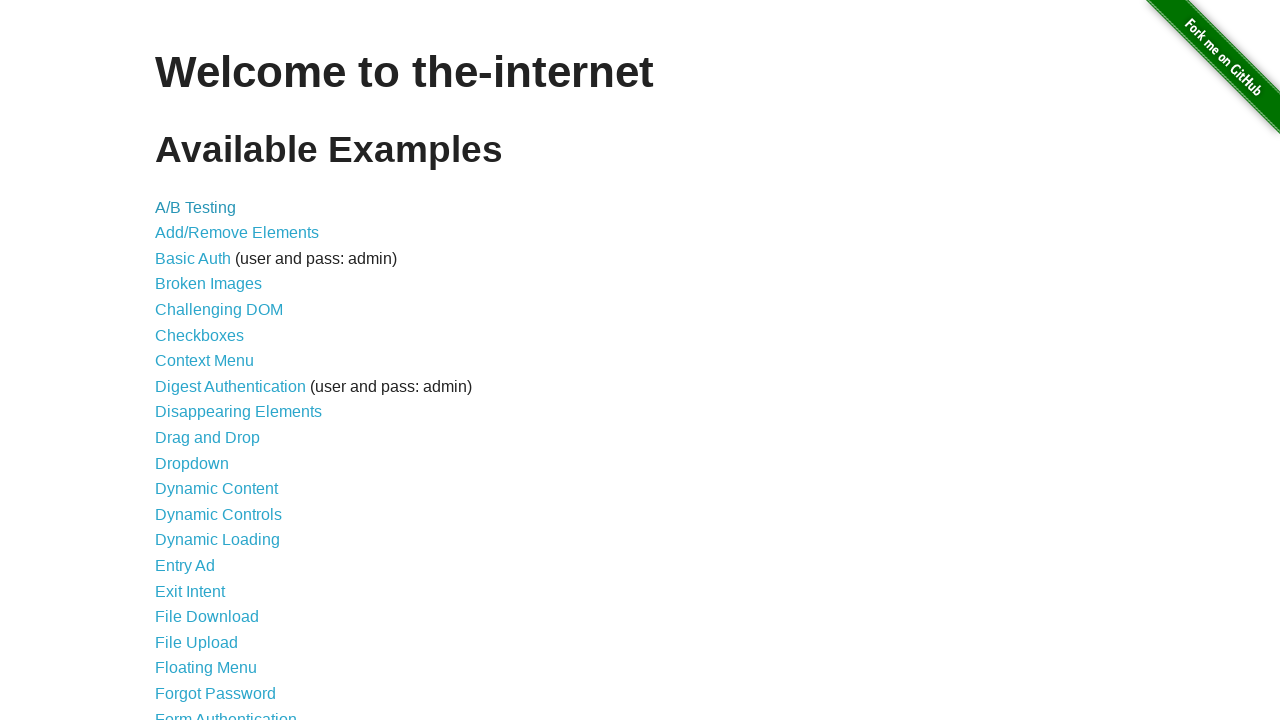

Clicked 'A/B Testing' link while holding Control at (196, 207) on text=A/B Testing
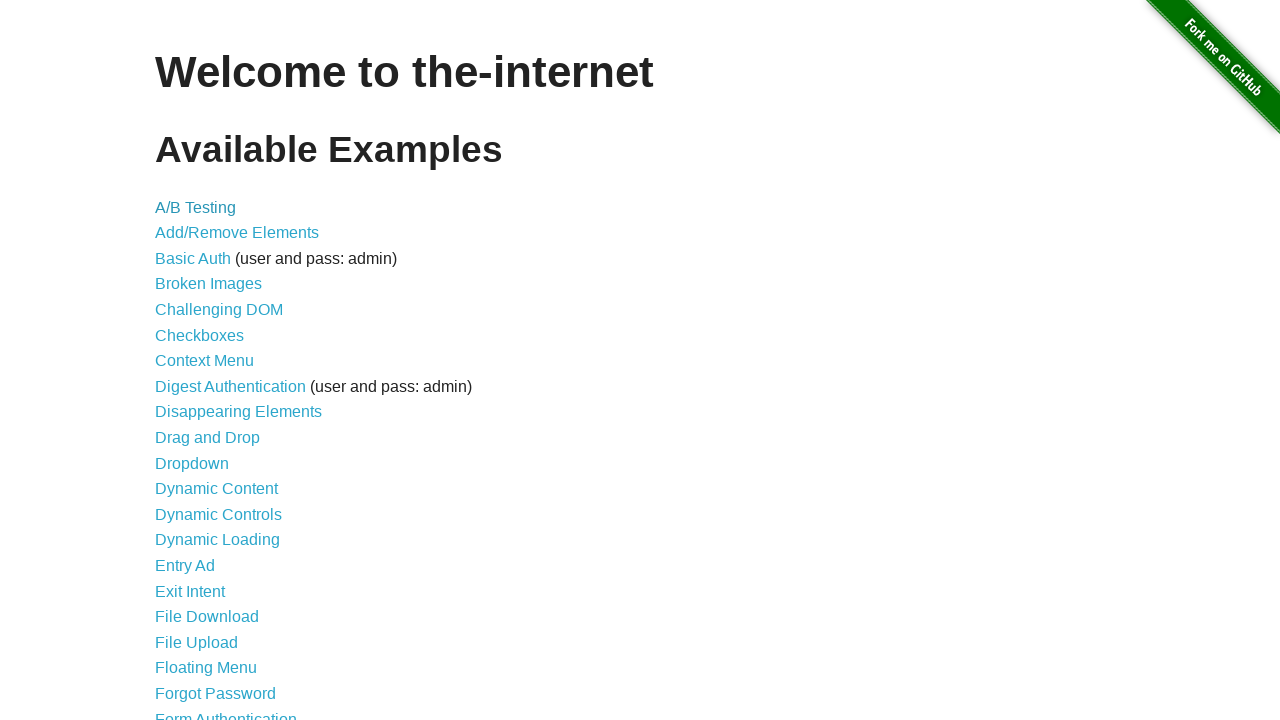

Released Control key - A/B Testing link opened in new tab again
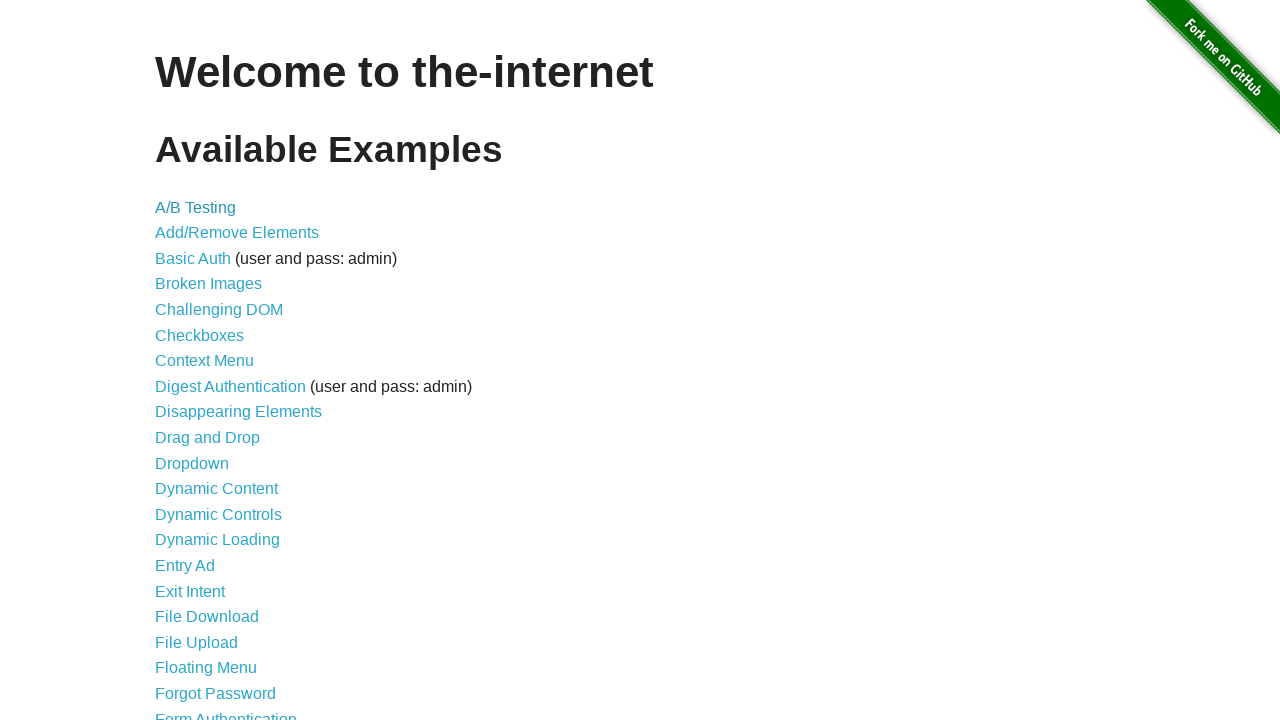

Pressed Control key down
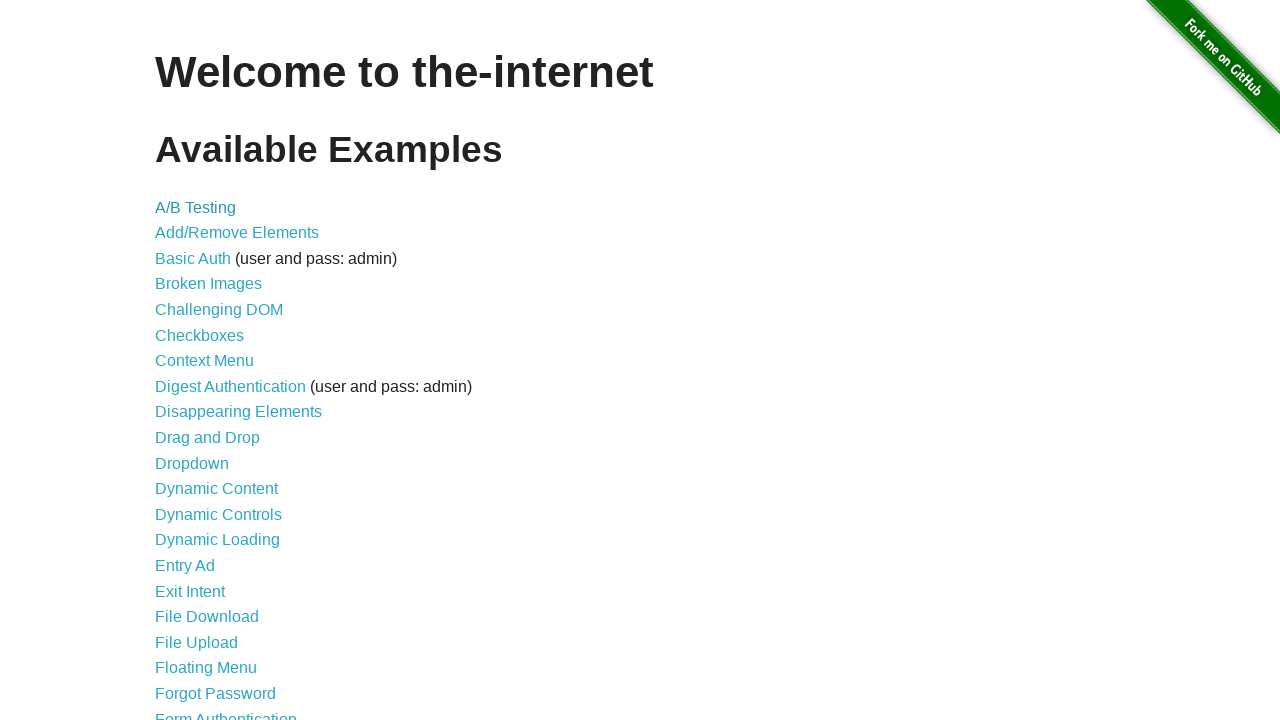

Clicked 'Add/Remove Elements' link while holding Control at (237, 233) on text=Add/Remove Elements
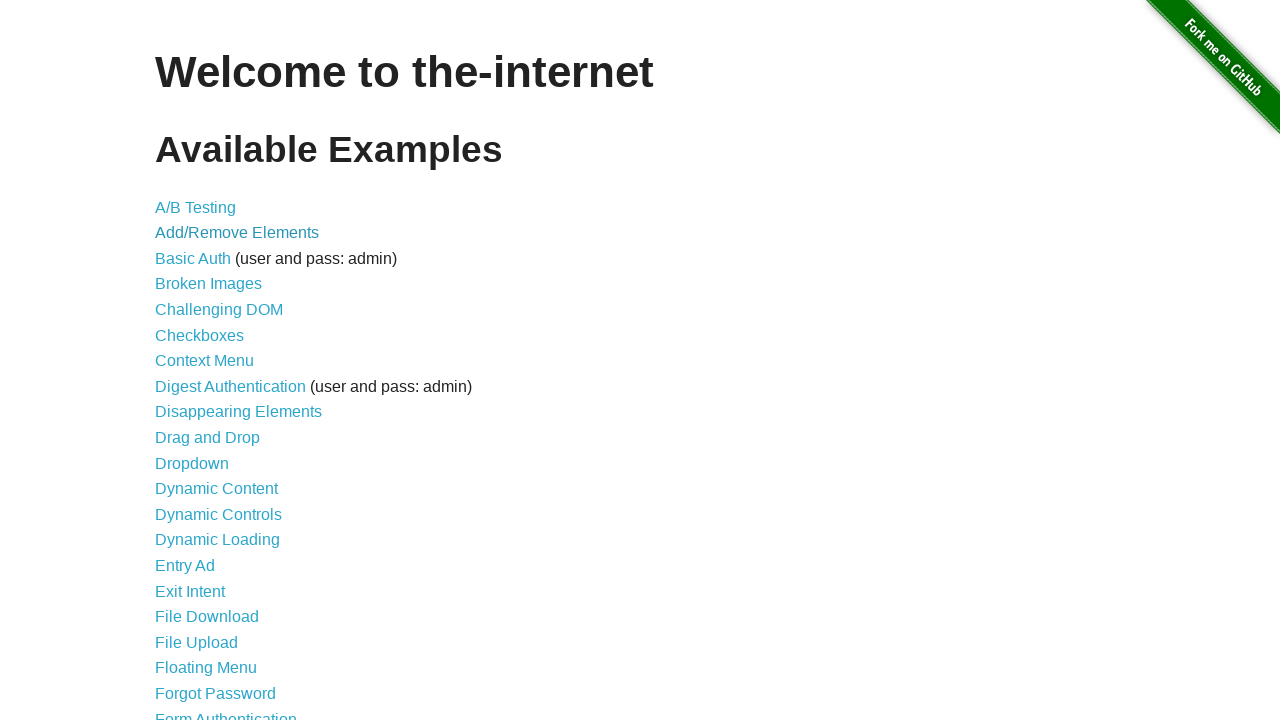

Released Control key - Add/Remove Elements link opened in new tab
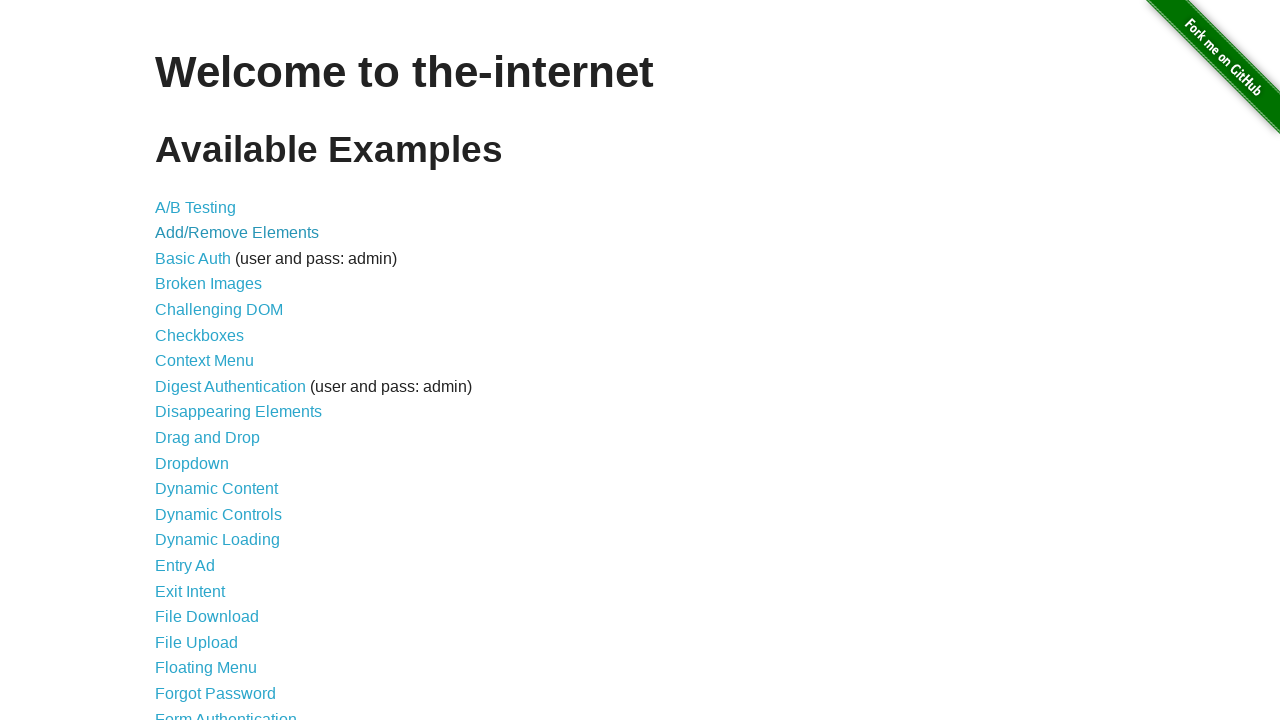

Clicked 'A/B Testing' link in current tab at (196, 207) on text=A/B Testing
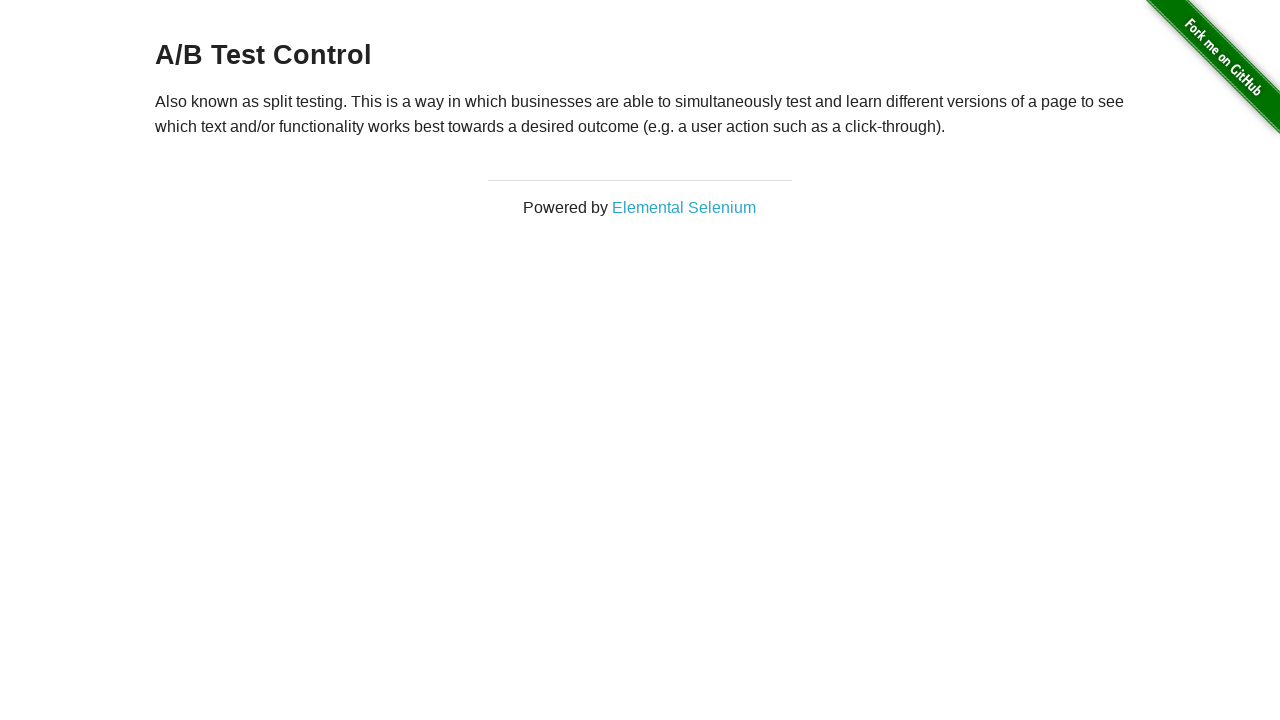

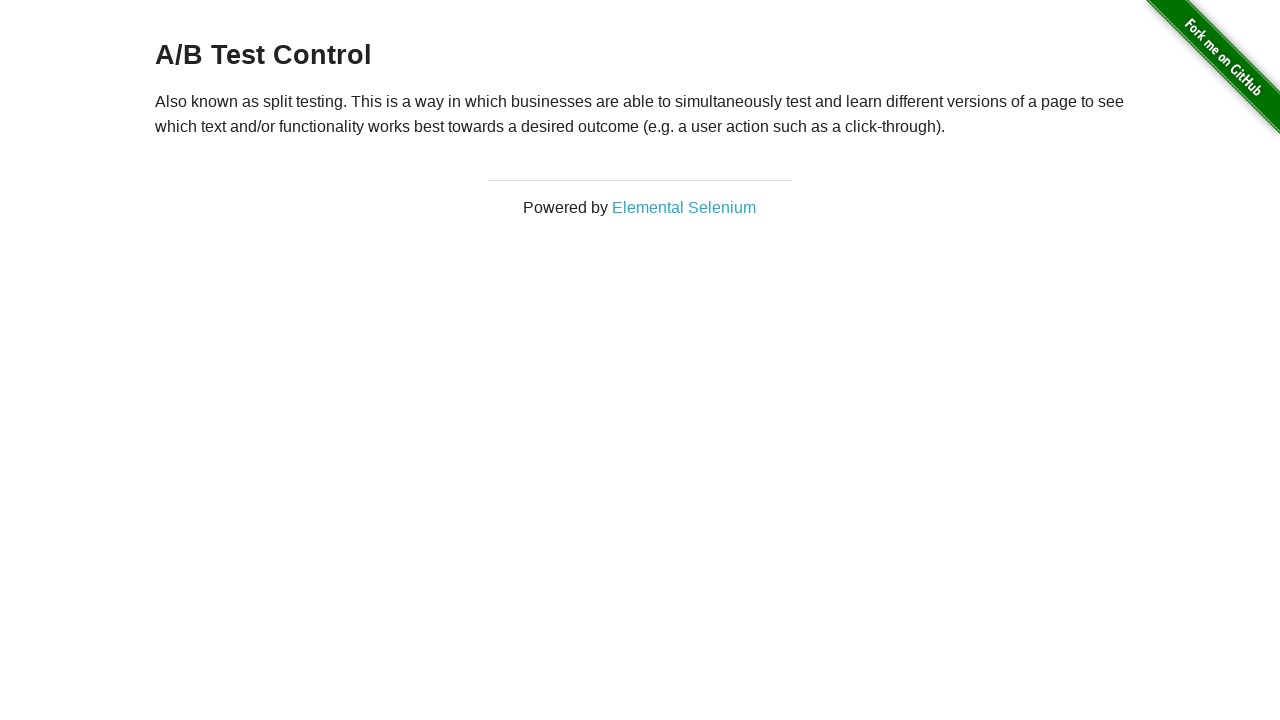